Tests various CSS selector patterns by locating different elements on a demo page and interacting with an input field

Starting URL: https://testeroprogramowania.github.io/selenium/basics.html

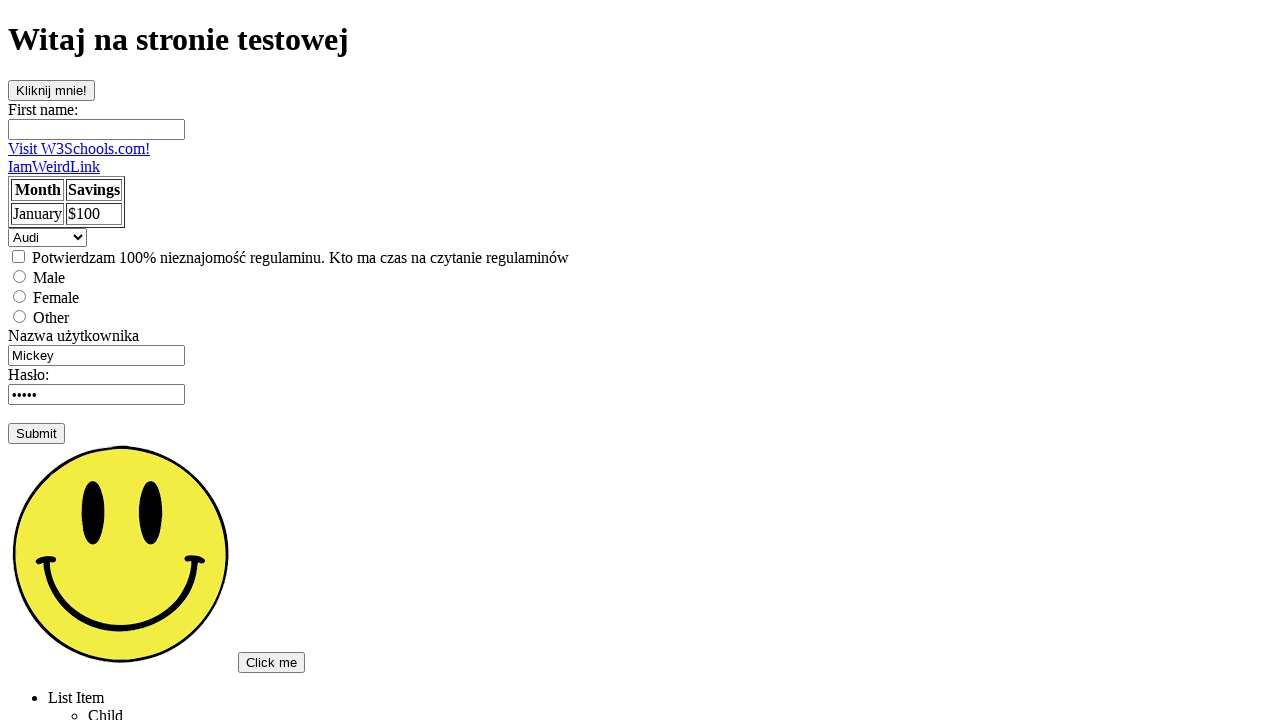

Filled first input field with 'first' on input
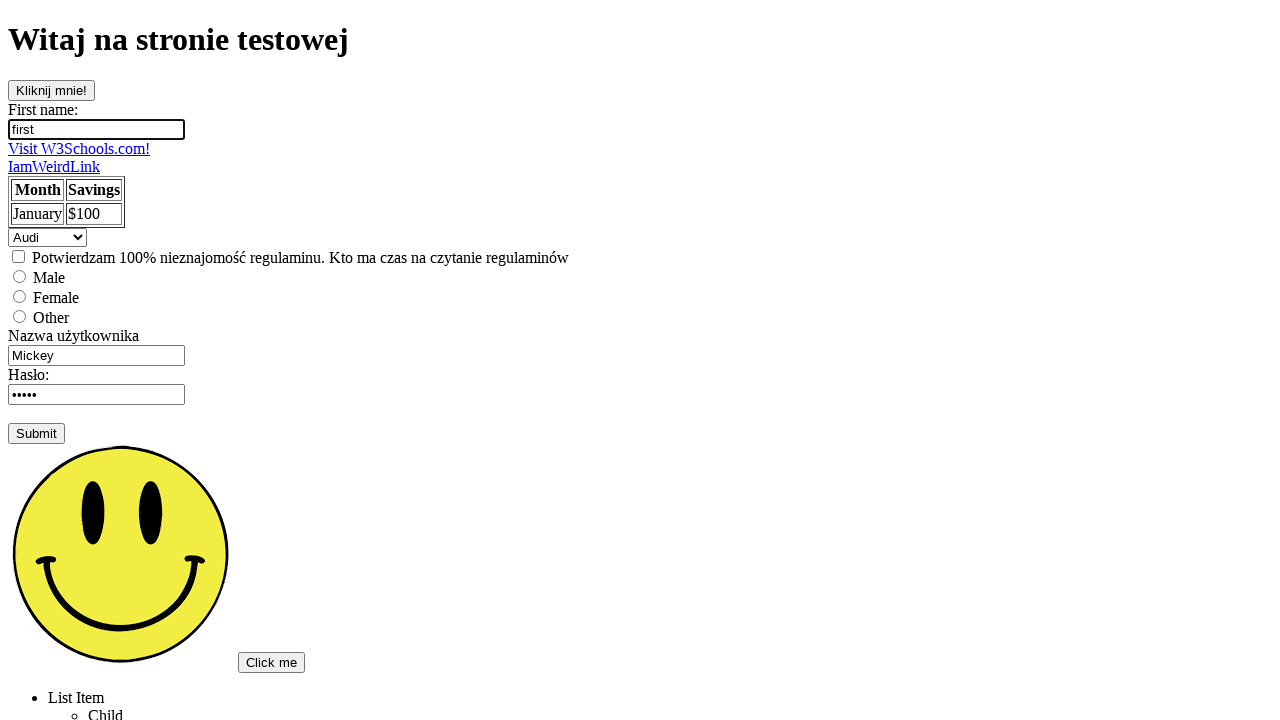

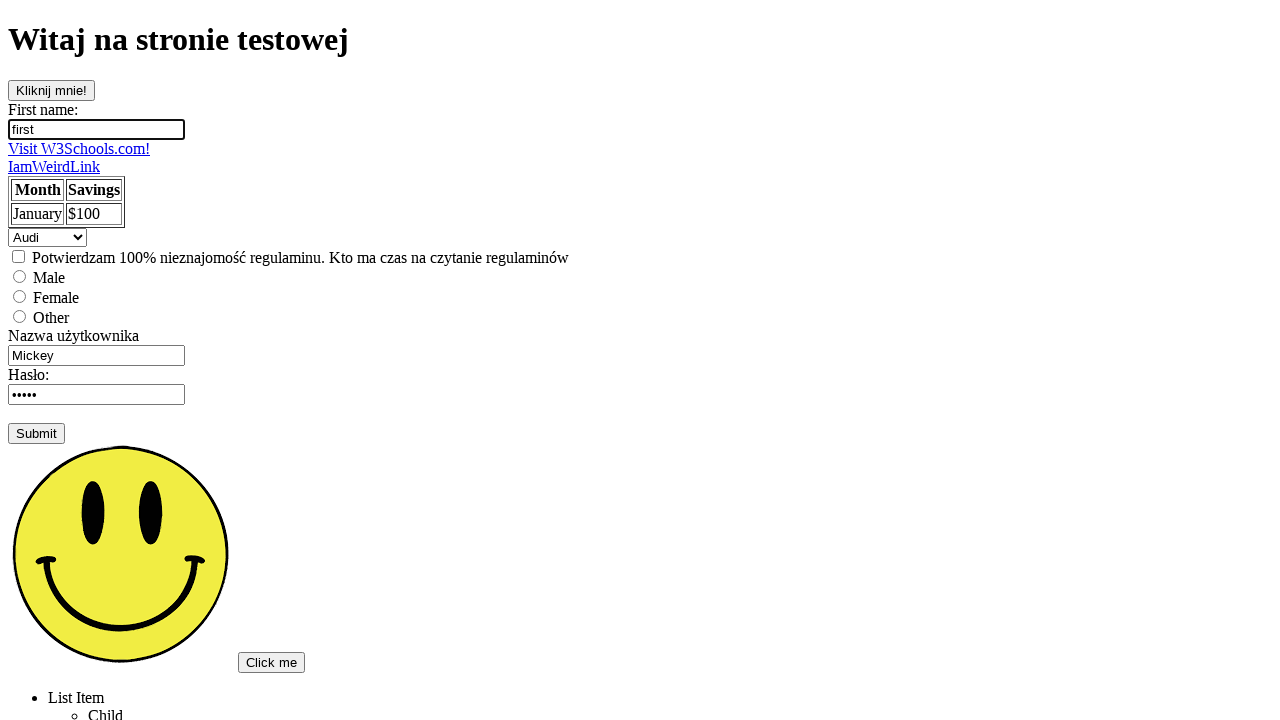